Tests the sorting functionality on an offers page by clicking the sort icon and verifying that the items are sorted in ascending order

Starting URL: https://rahulshettyacademy.com/seleniumPractise/#/offers

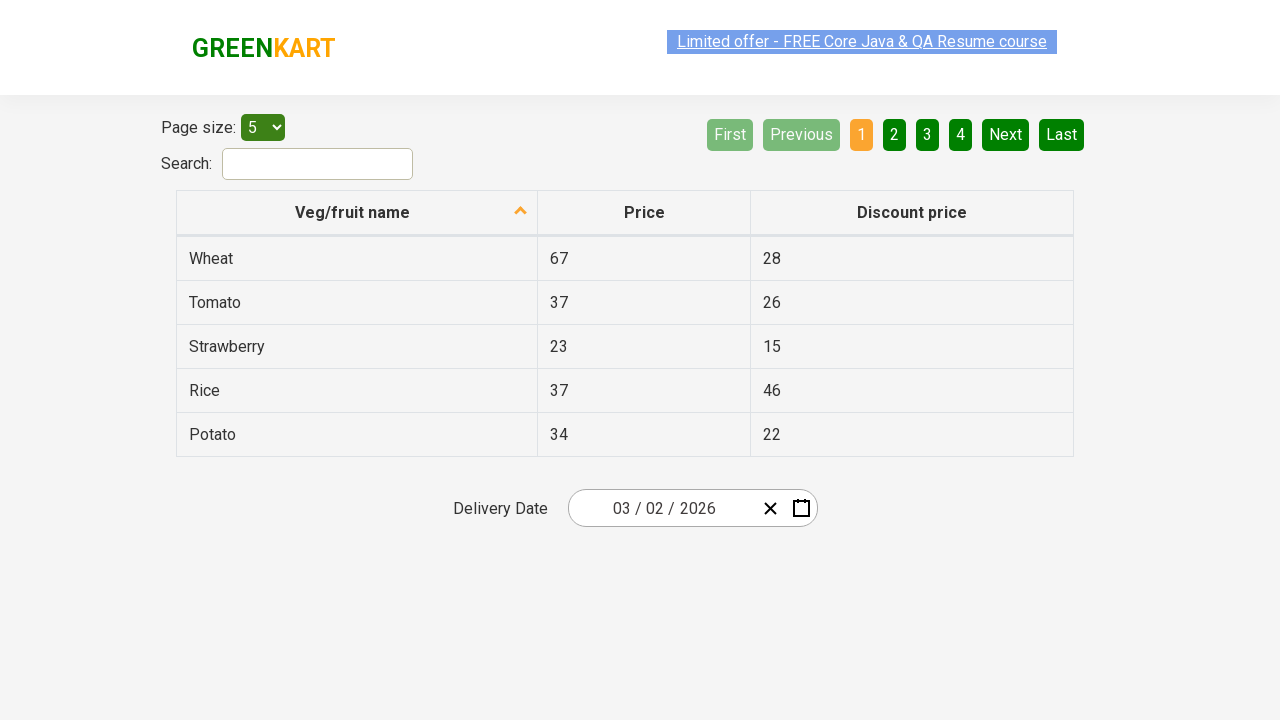

Clicked sort icon to sort items at (521, 212) on span.sort-icon.sort-descending
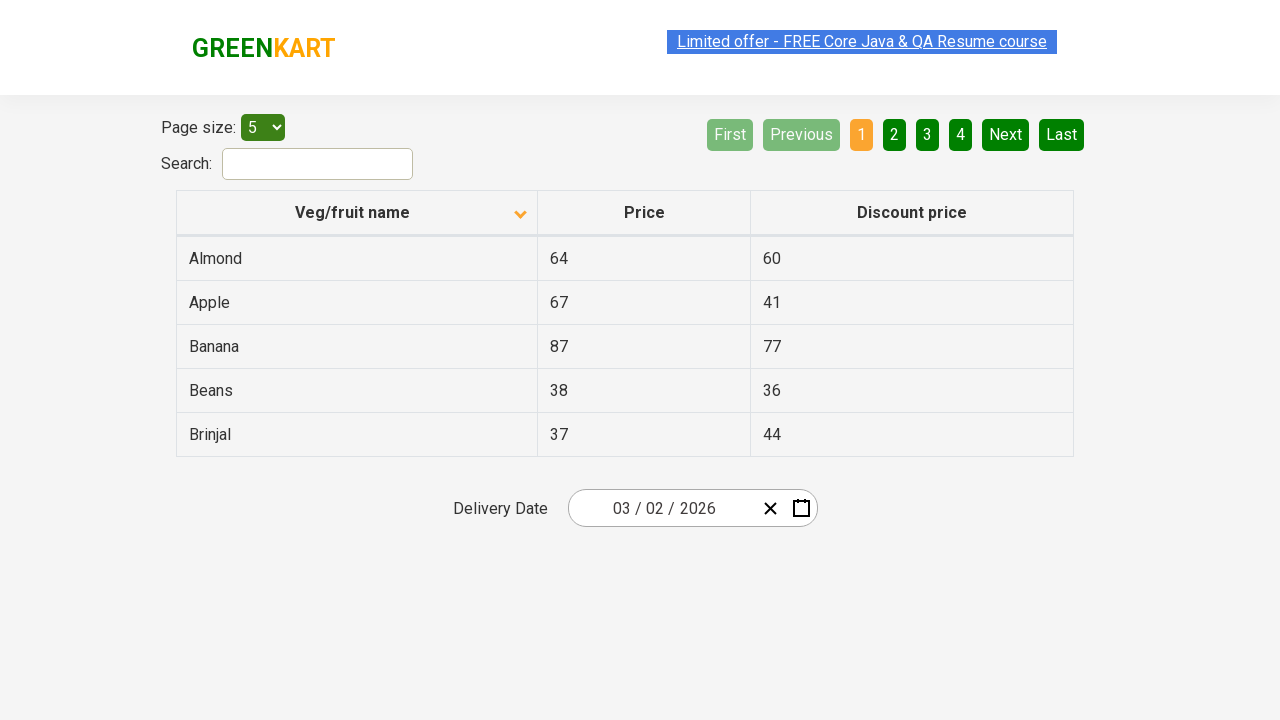

Table rows loaded and visible
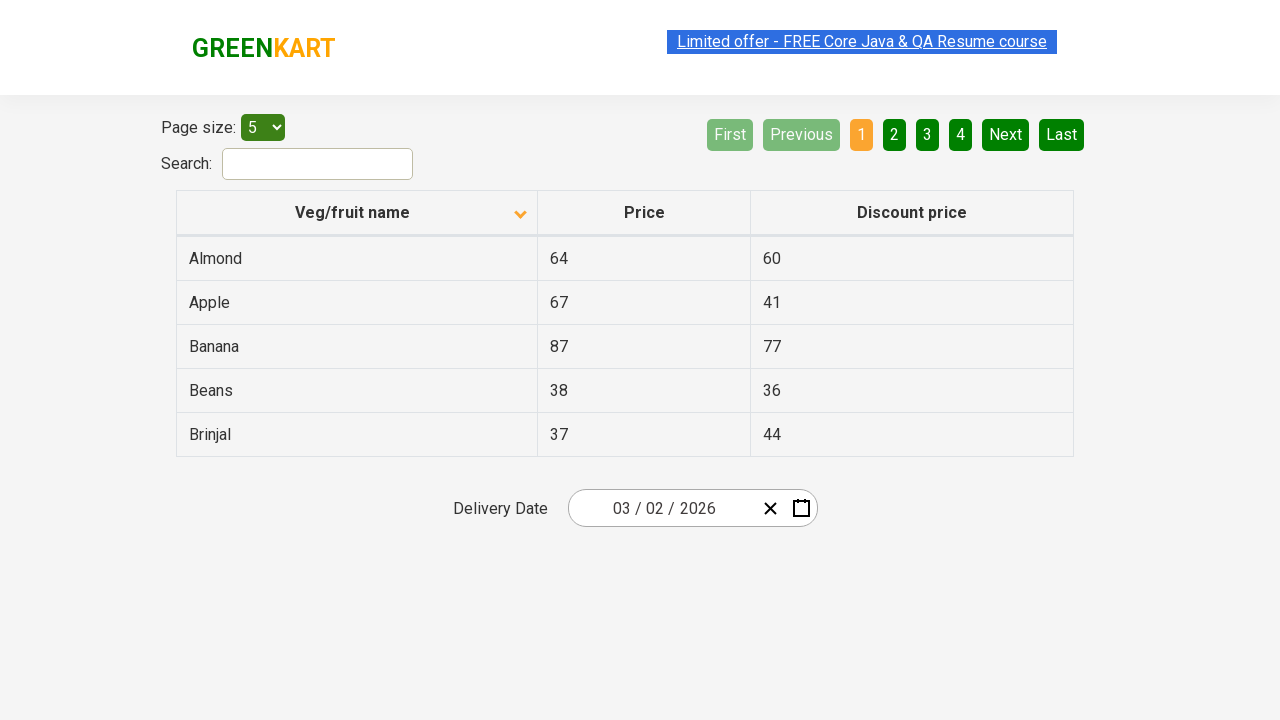

Retrieved all items from first column
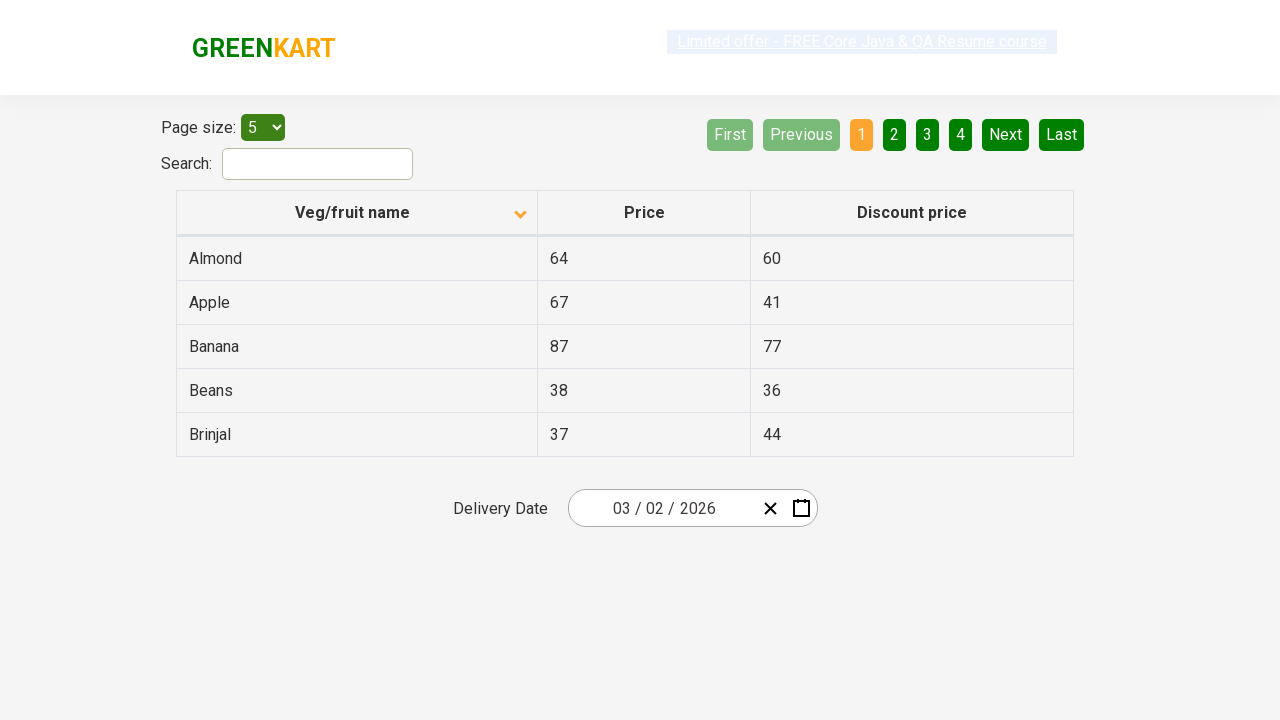

Created sorted reference list
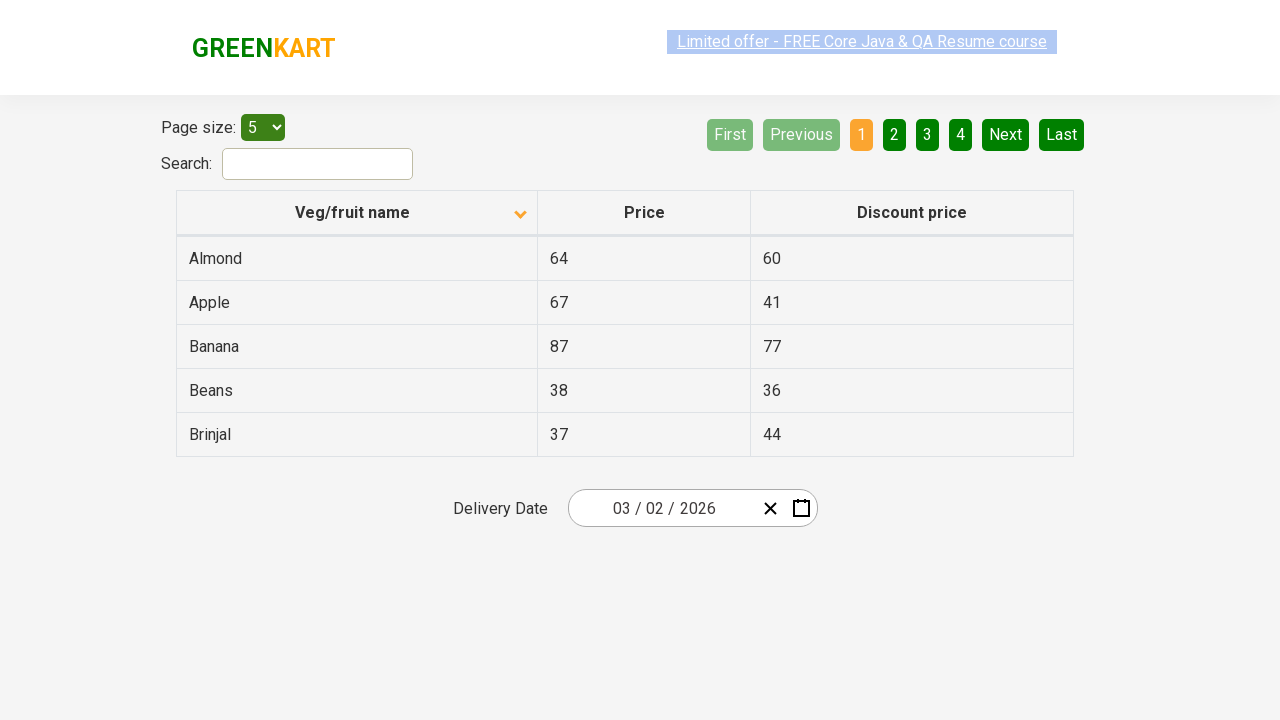

Verified items are sorted in ascending order
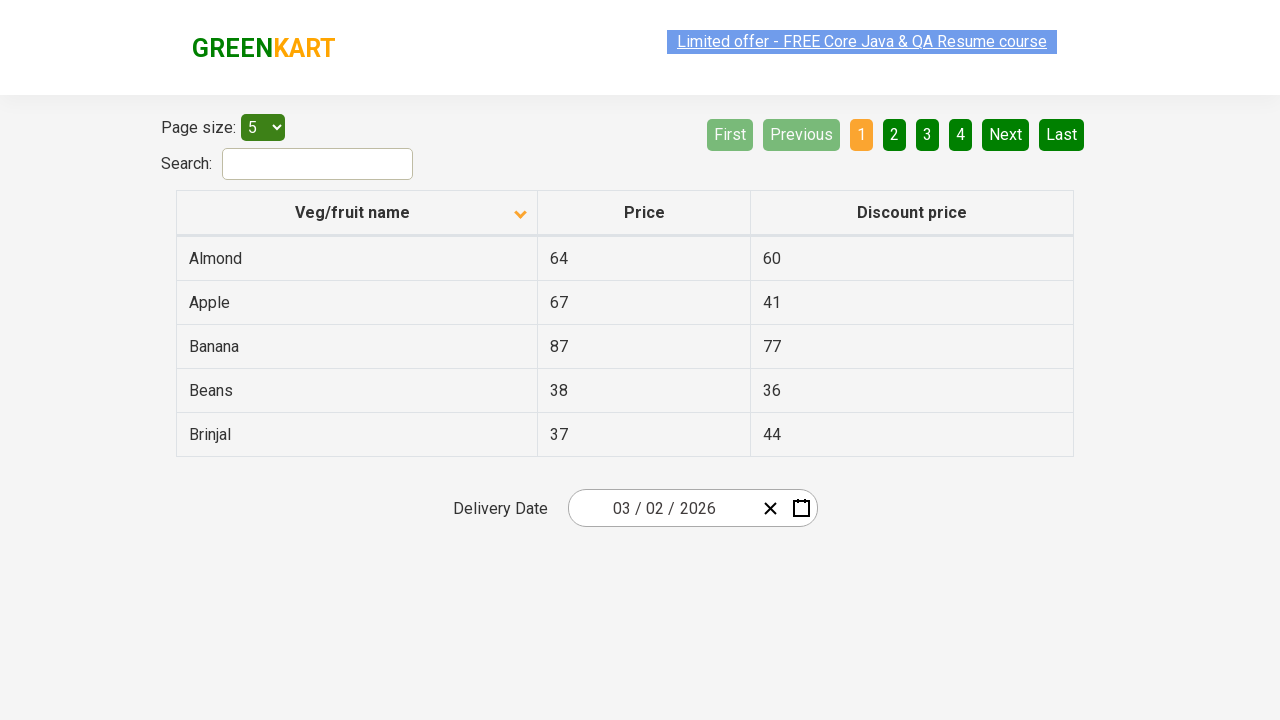

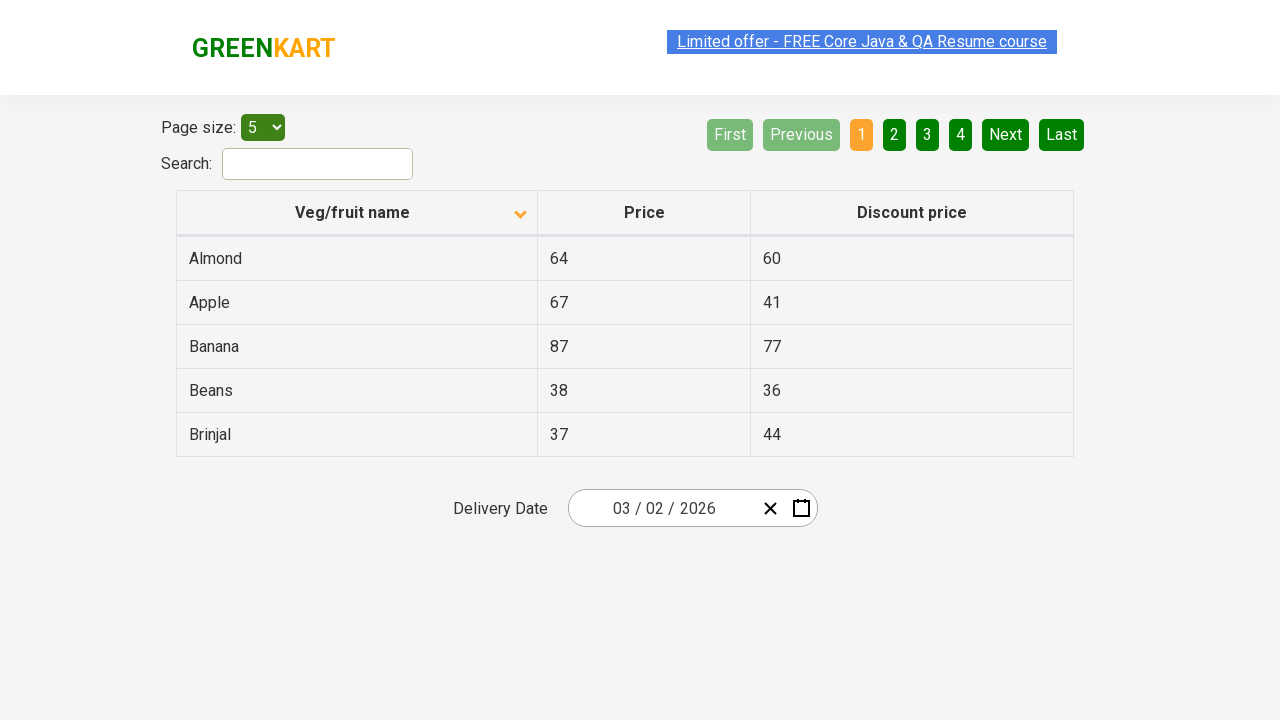